Tests complete purchase flow including adding item to cart, proceeding to checkout, filling billing details, selecting payment method, and placing order

Starting URL: http://practice.automationtesting.in/

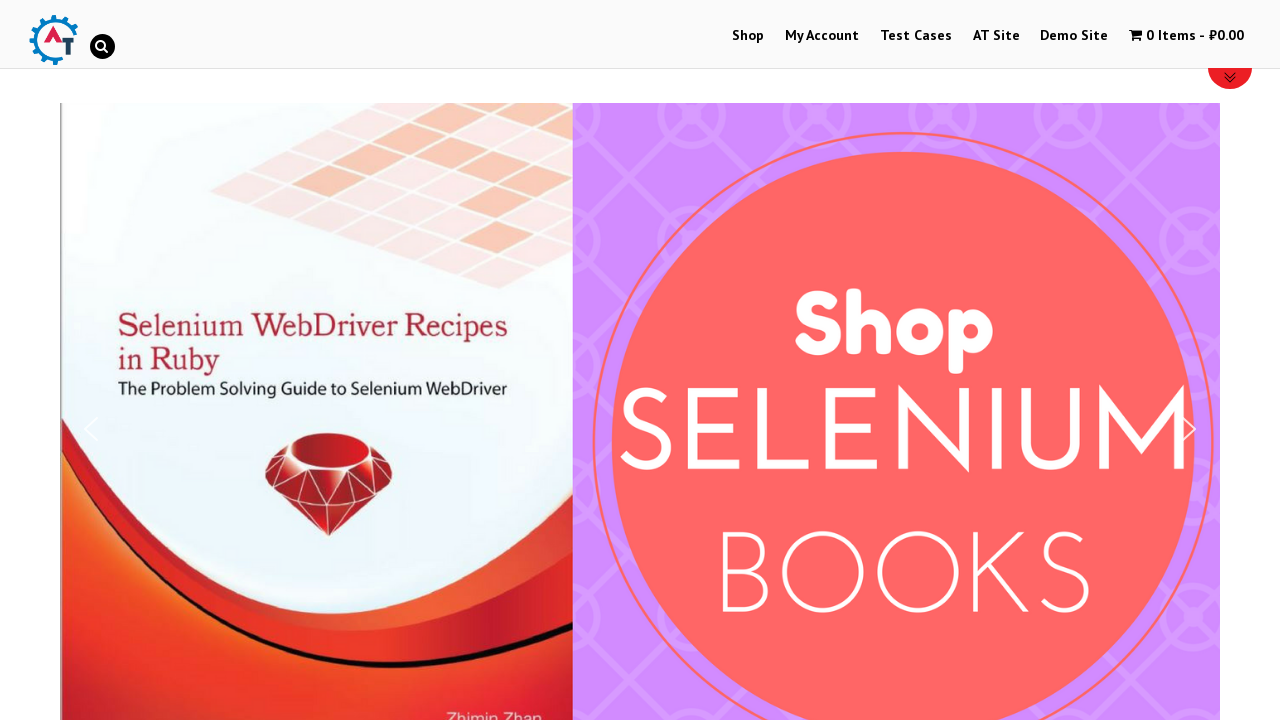

Clicked on Shop tab at (748, 36) on #menu-item-40
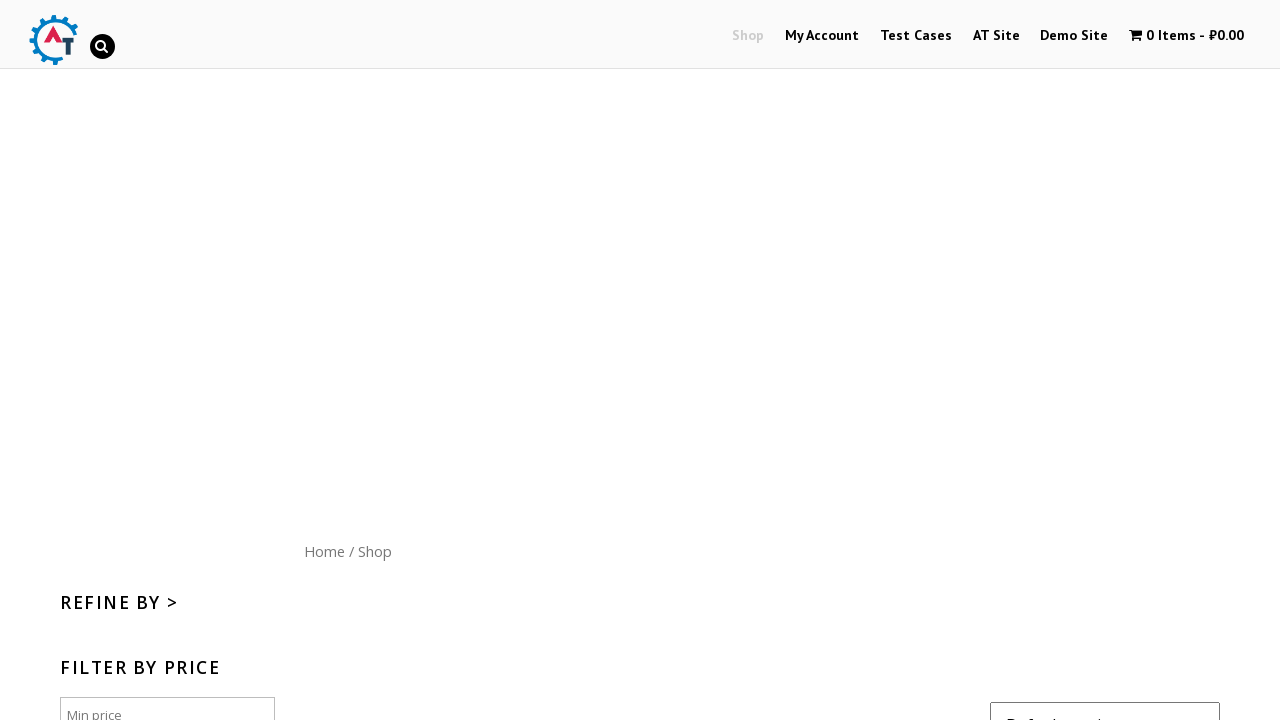

Scrolled page down by 300px
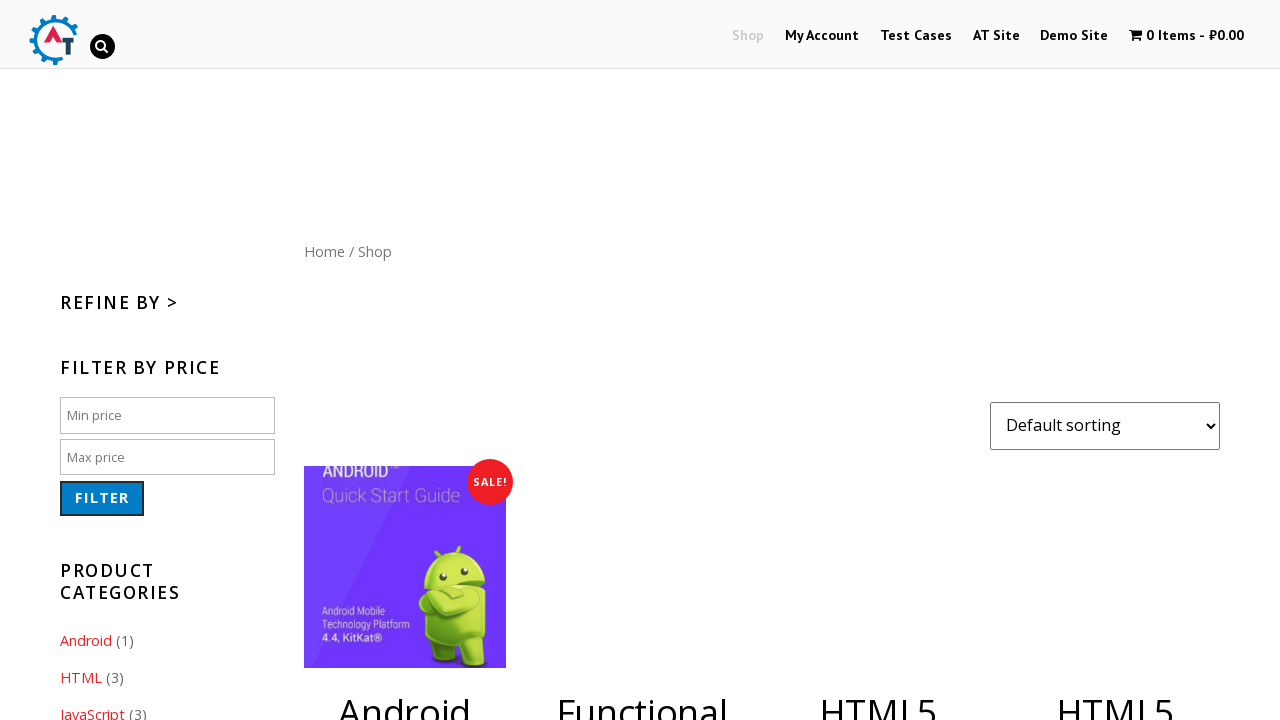

Clicked Add to Cart button for HTML5 WebApp Development at (1115, 361) on .post-182 > a.button
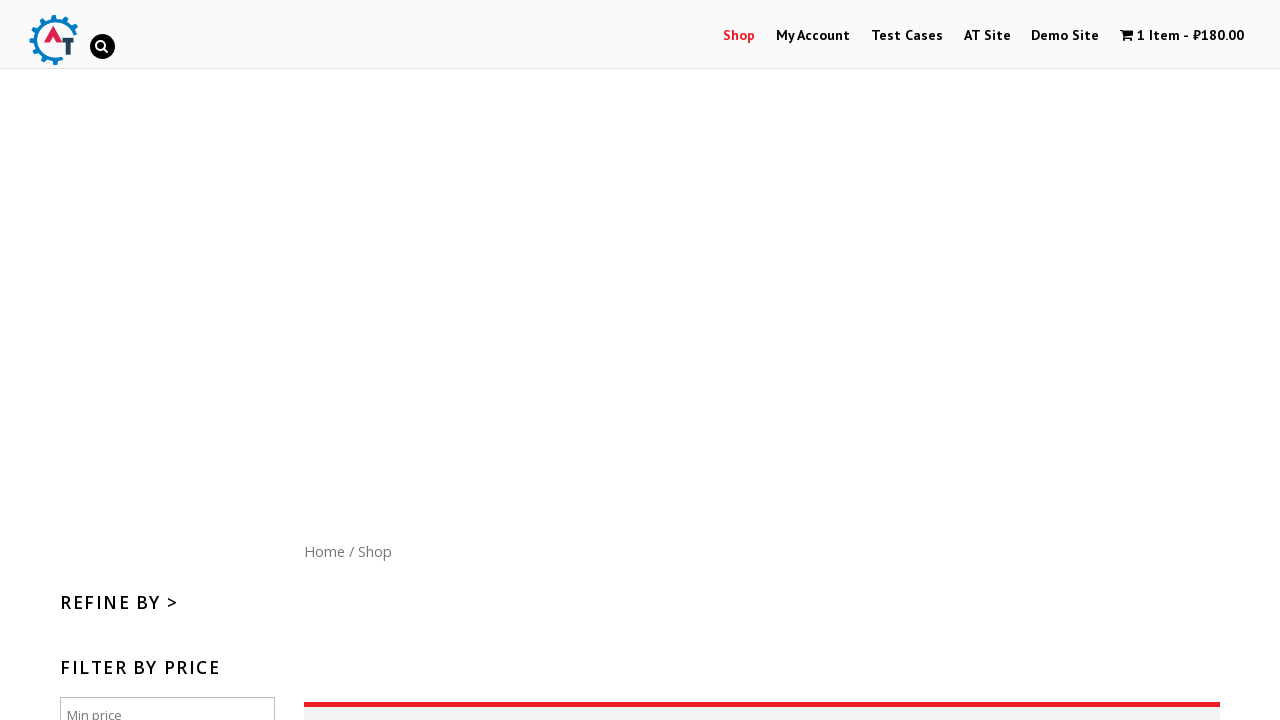

Waited 3 seconds for item to be added to cart
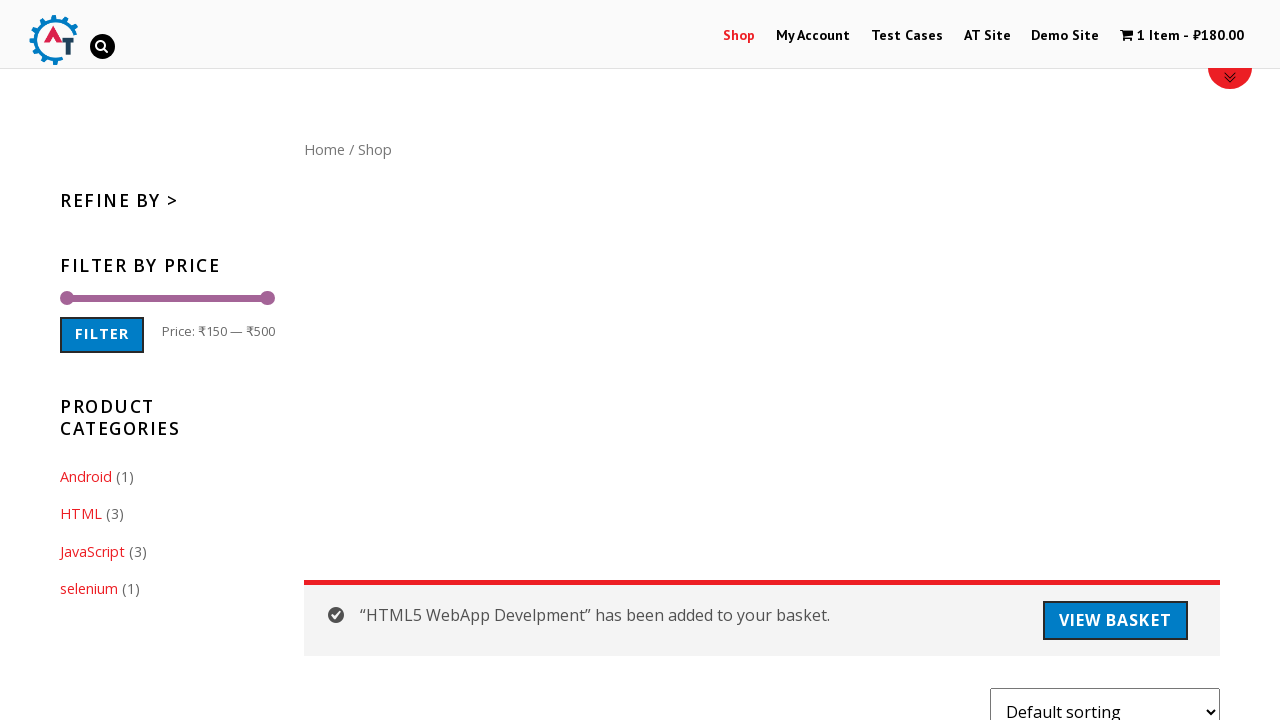

Clicked on shopping cart icon to navigate to cart at (1127, 35) on .wpmenucart-icon-shopping-cart-0
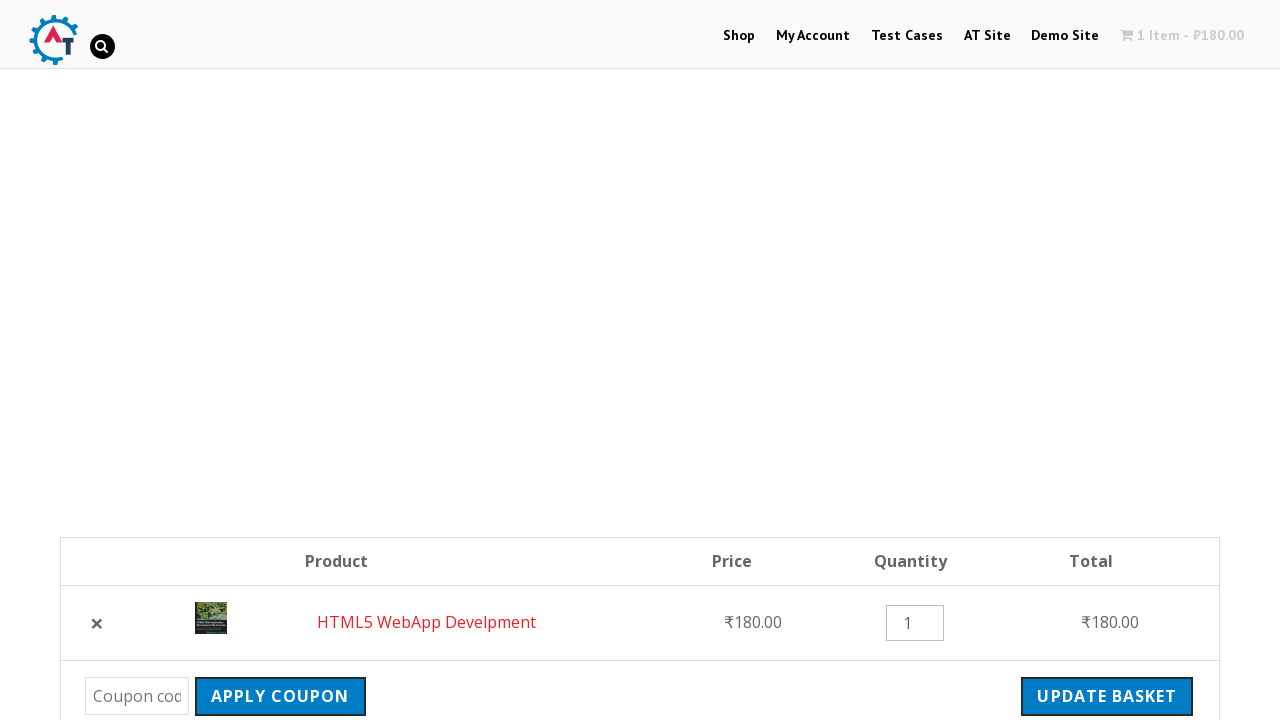

Waited 3 seconds for cart page to load
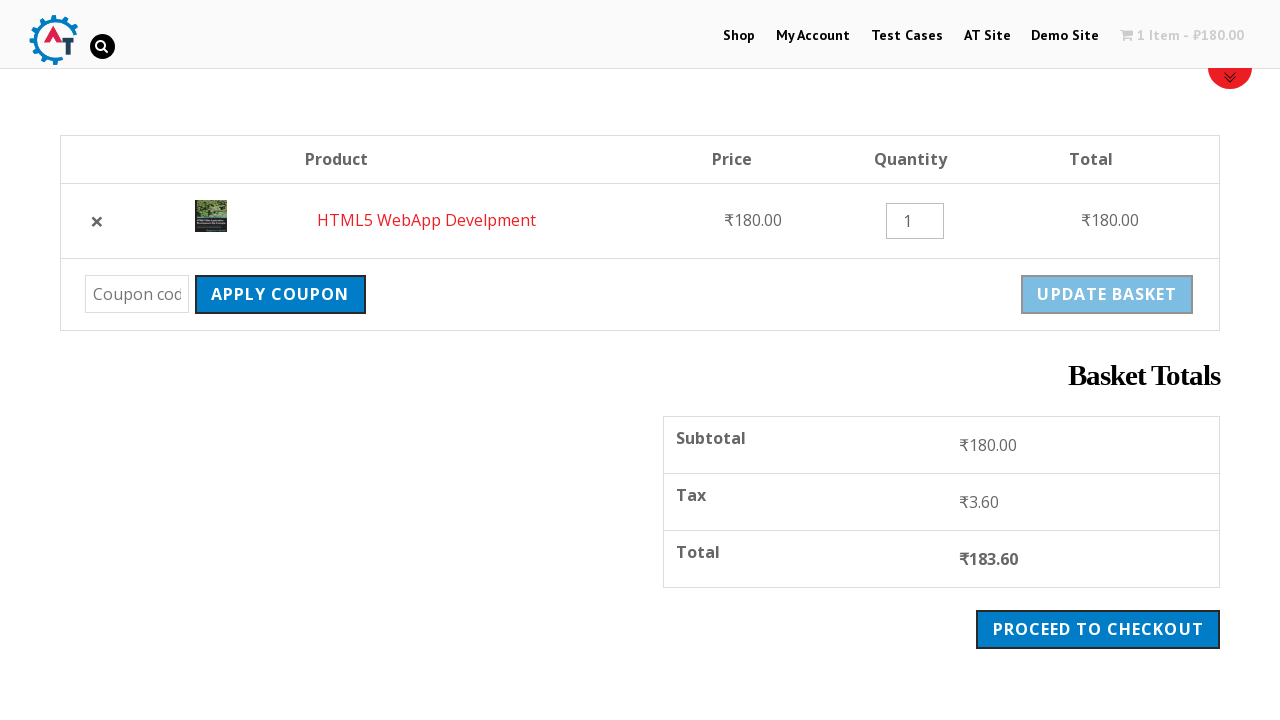

Proceed to Checkout button became visible
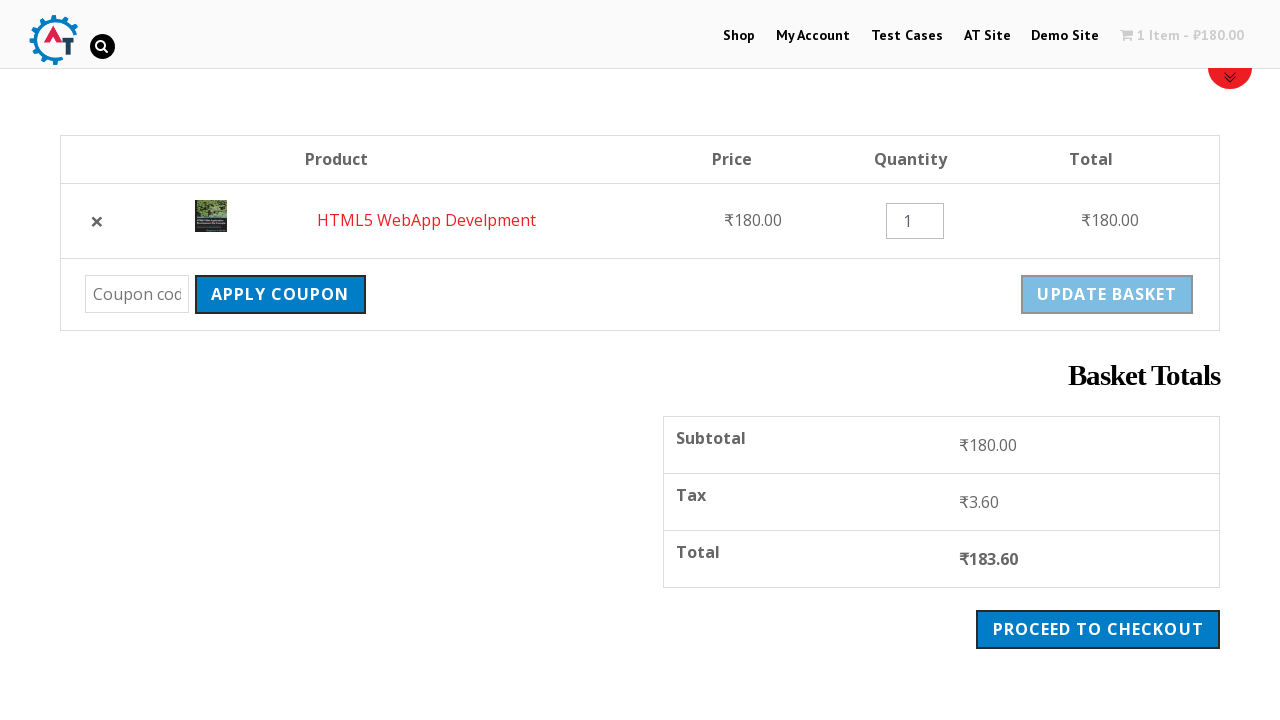

Clicked Proceed to Checkout button at (1098, 629) on .checkout-button
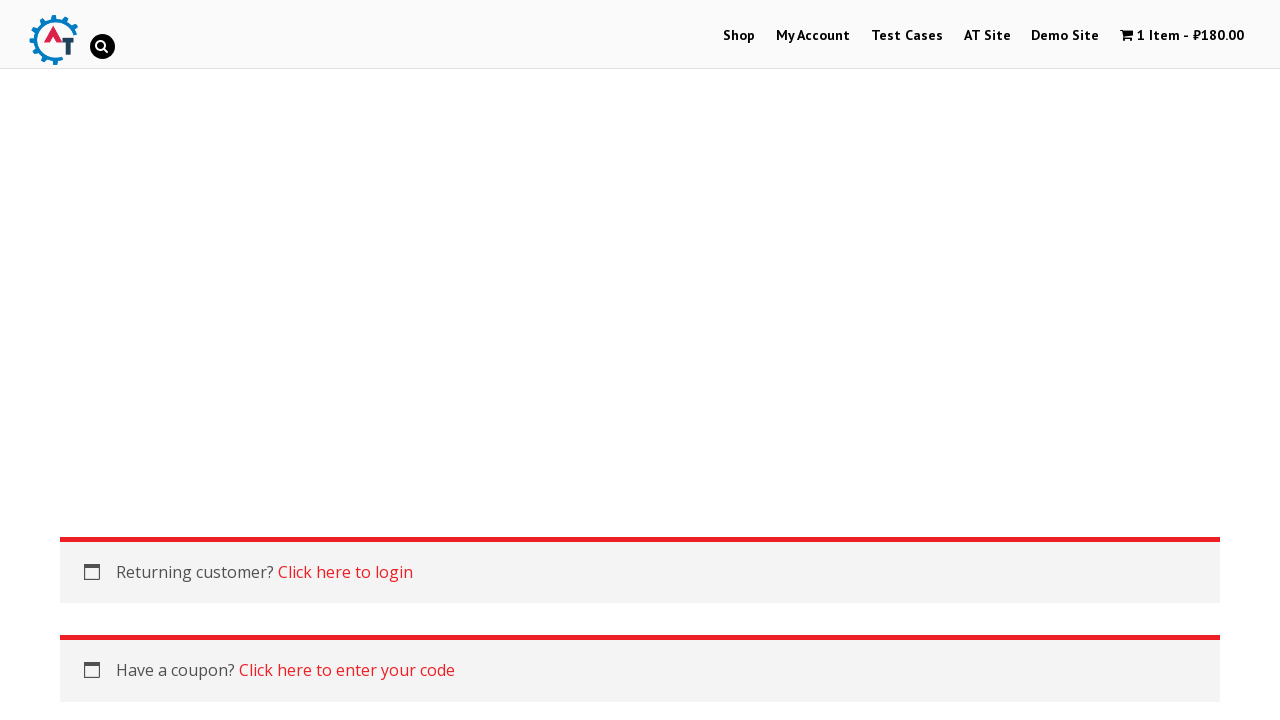

Checkout form loaded with billing fields visible
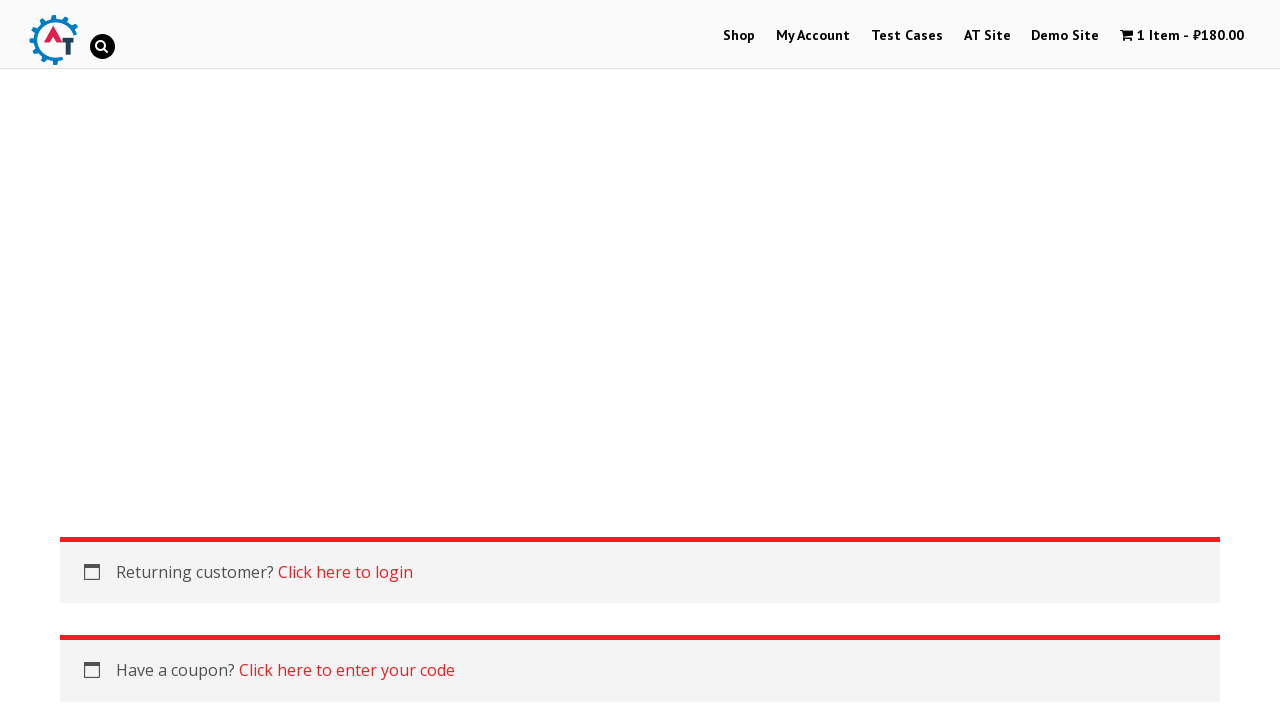

Filled billing first name with 'Michael' on #billing_first_name
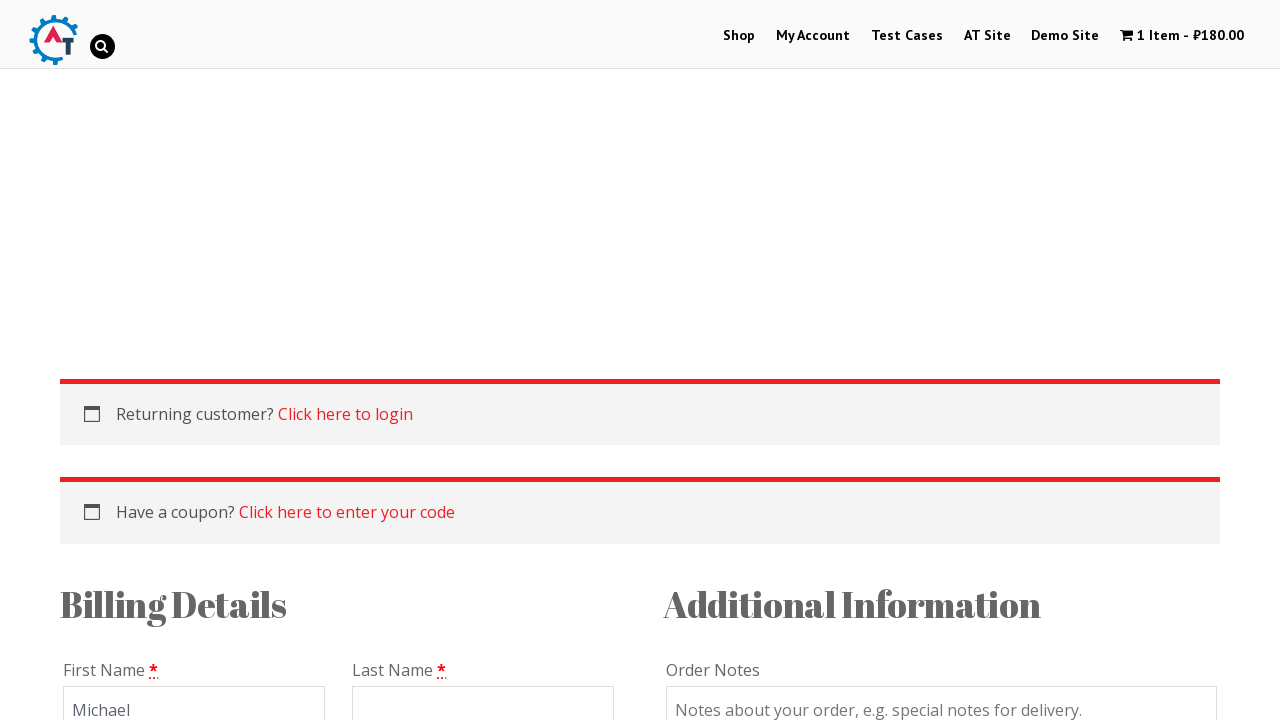

Filled billing last name with 'Johnson' on #billing_last_name
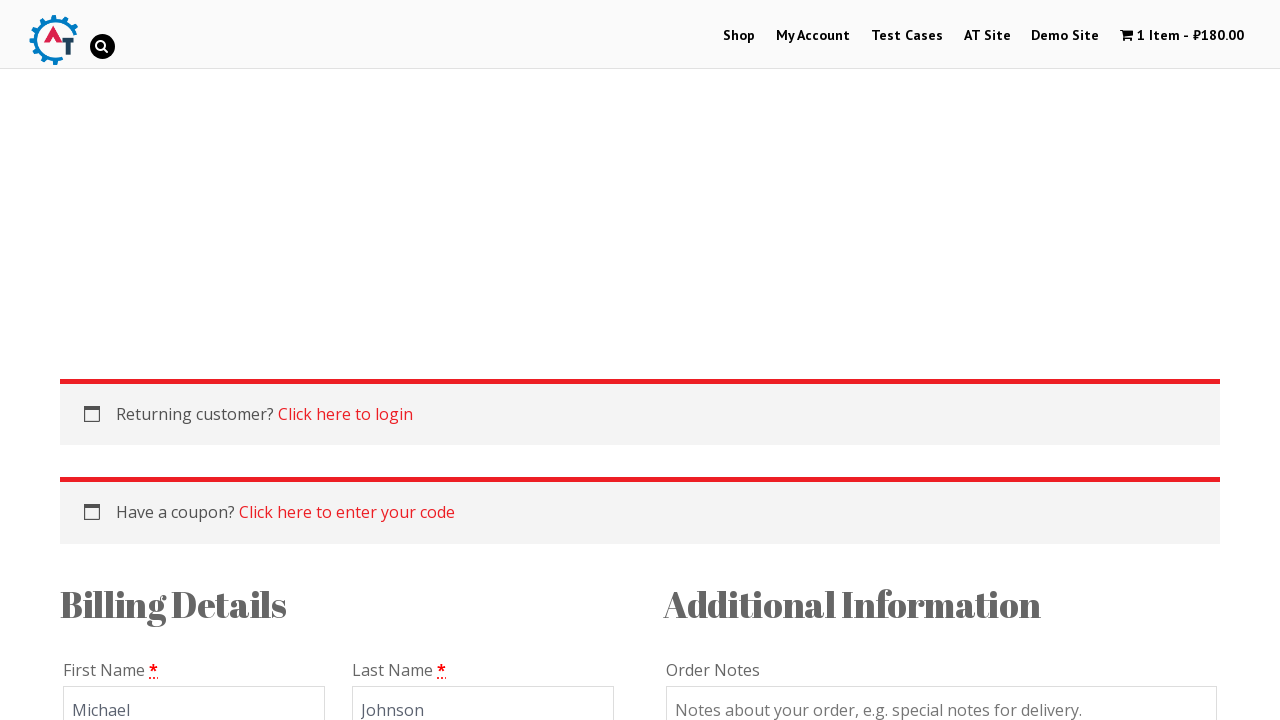

Filled billing email with 'michael.johnson@example.com' on [name='billing_email']
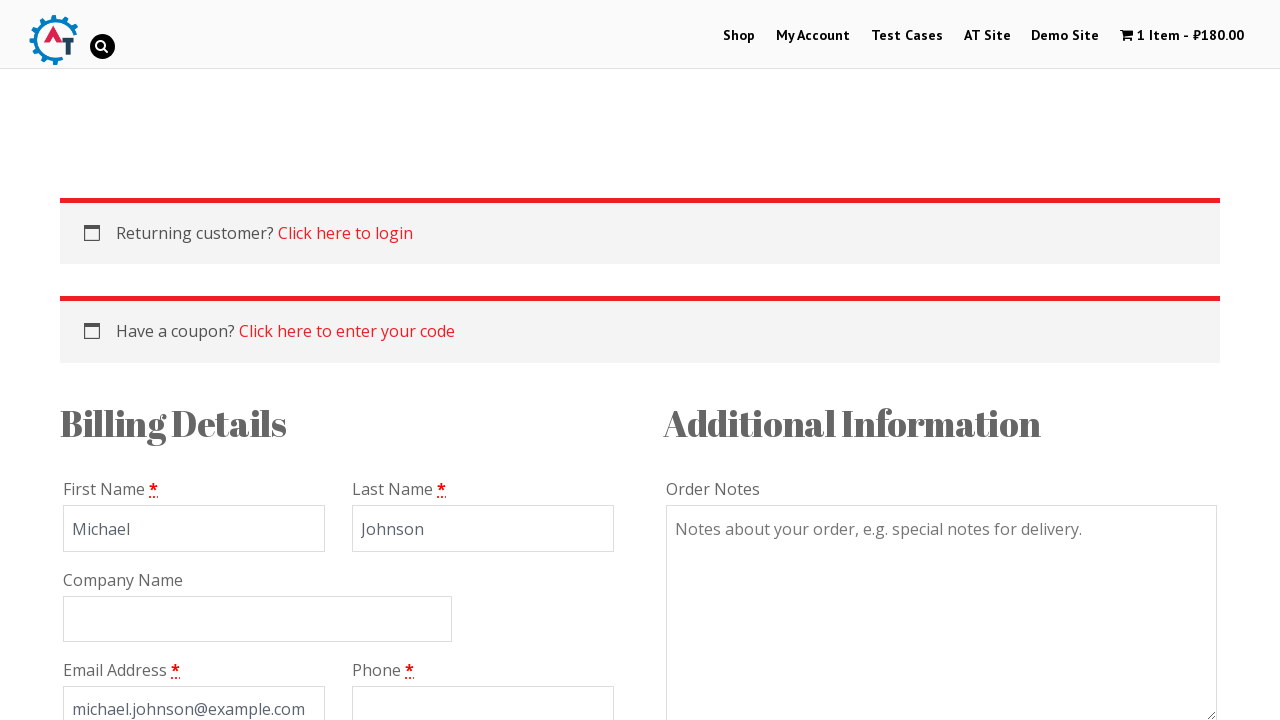

Filled billing phone with '5551234567' on #billing_phone
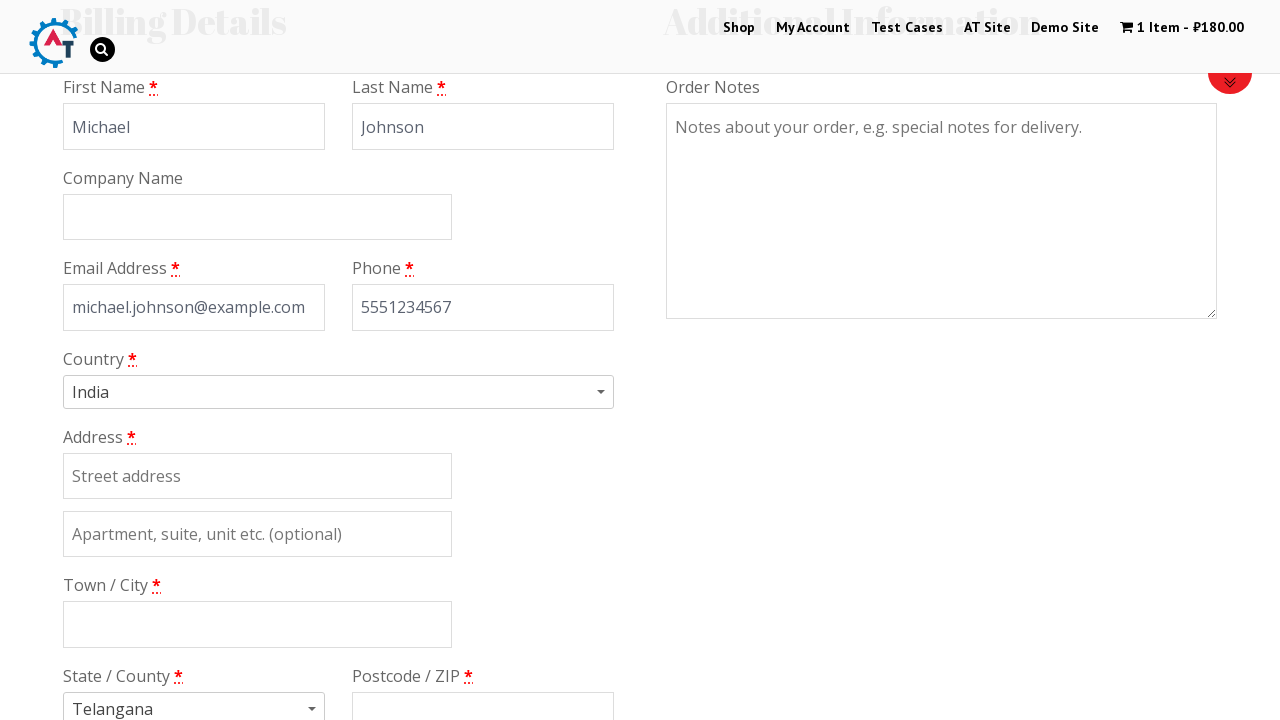

Waited 2 seconds before selecting country
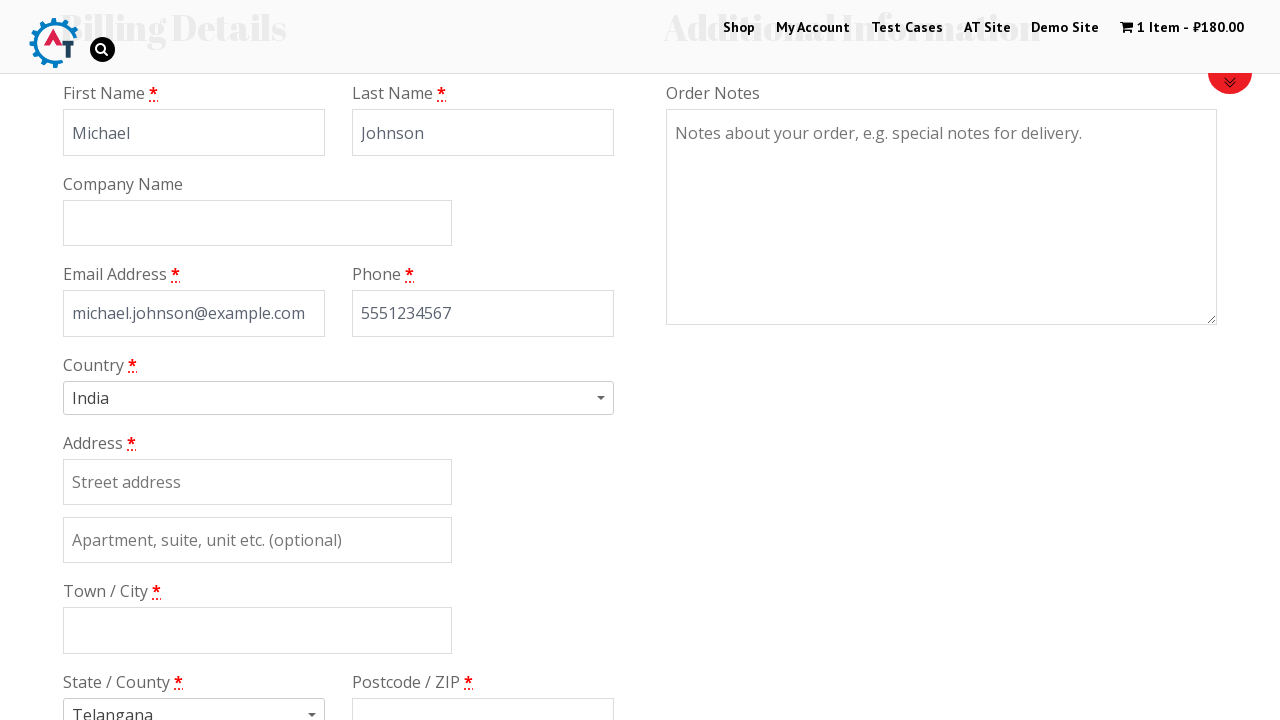

Clicked on country dropdown at (338, 398) on #s2id_billing_country
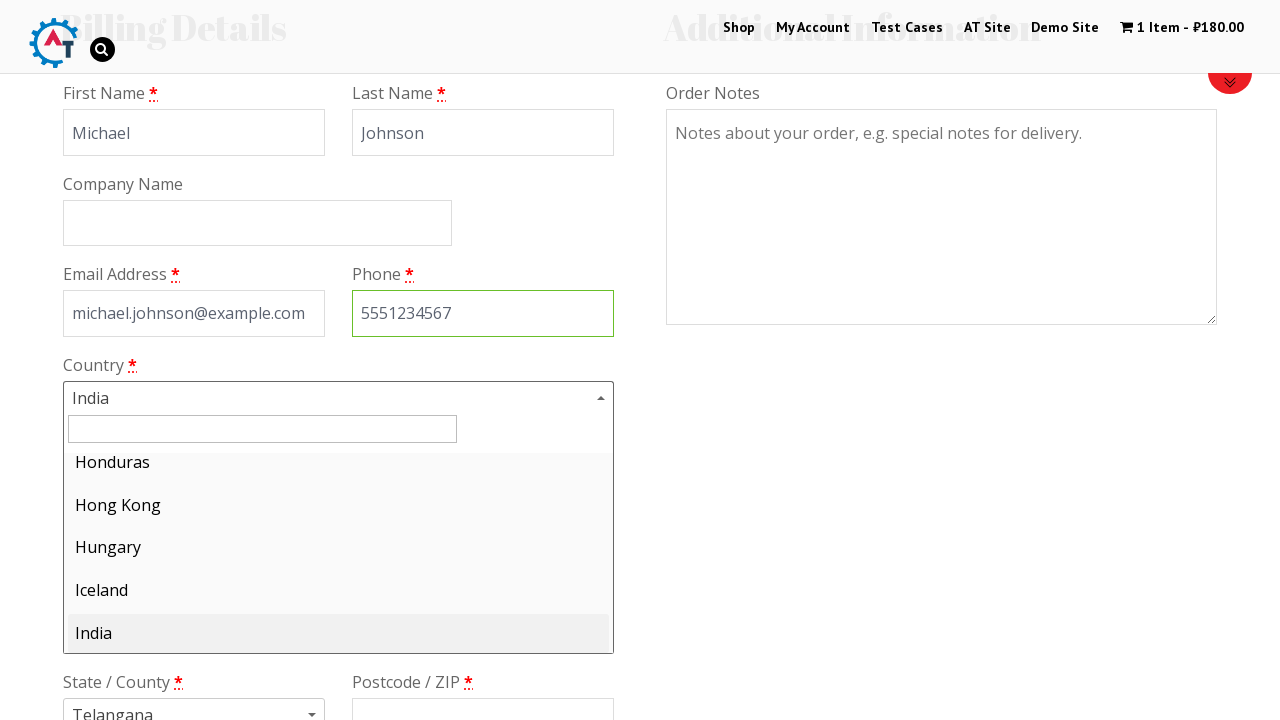

Waited 2 seconds for country dropdown to open
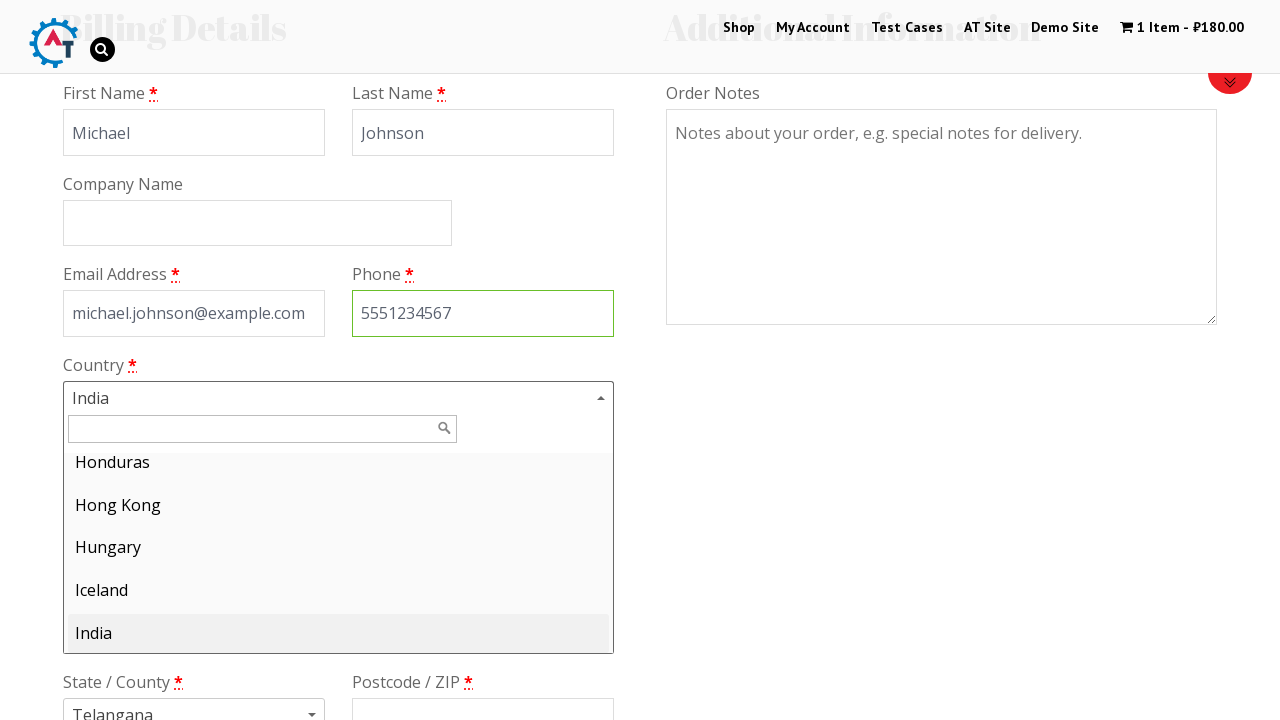

Typed 'Russia' in country search field on #s2id_autogen1_search
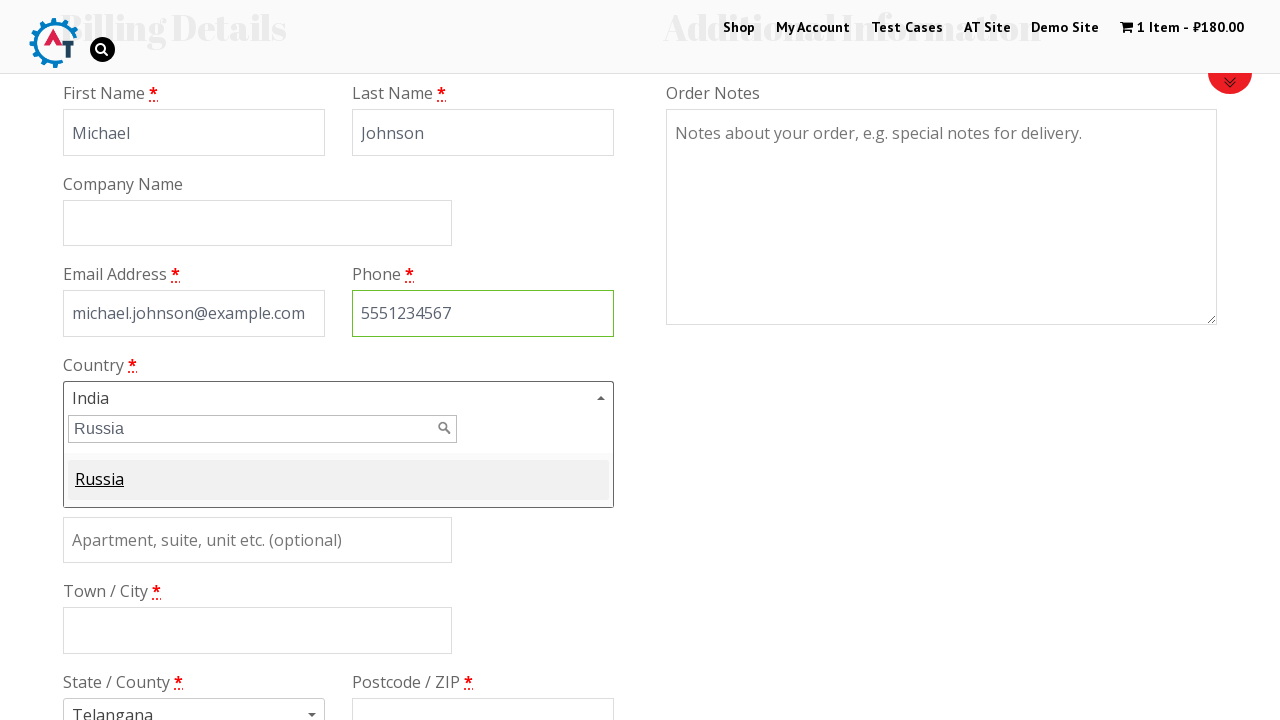

Waited 2 seconds for search results to load
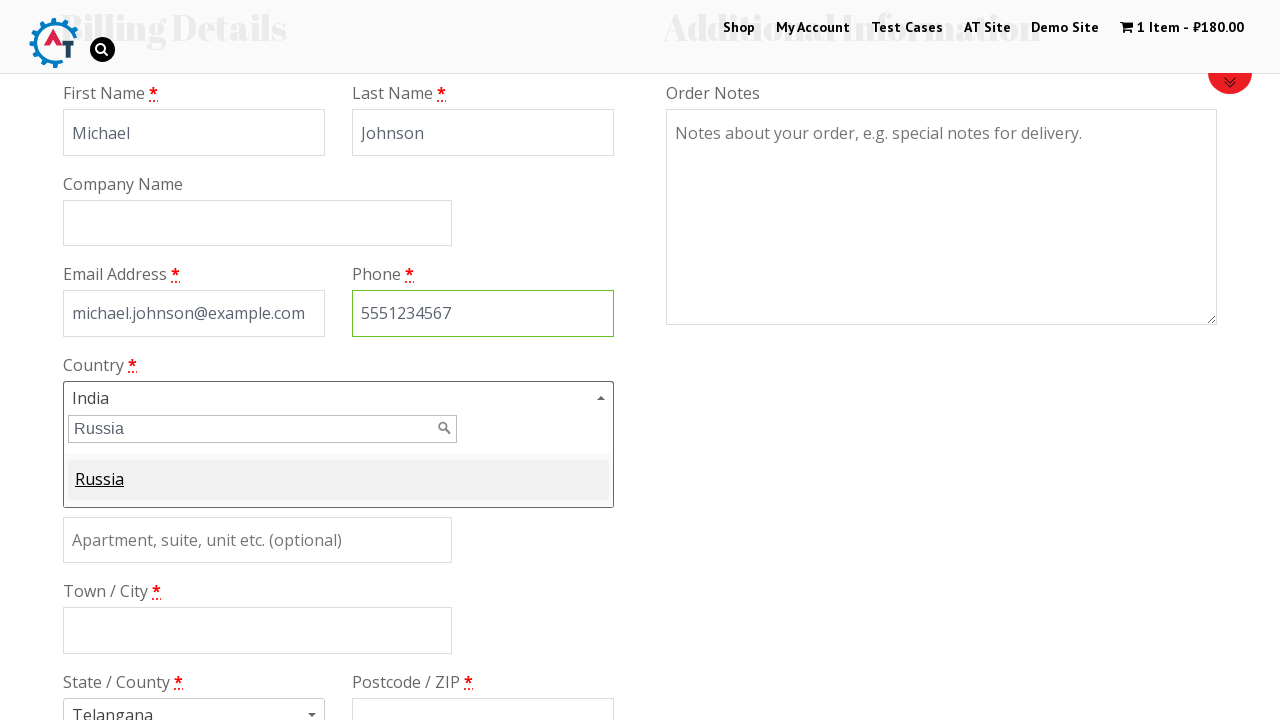

Selected Russia from country dropdown at (338, 480) on .select2-results-dept-0.select2-result.select2-result-selectable
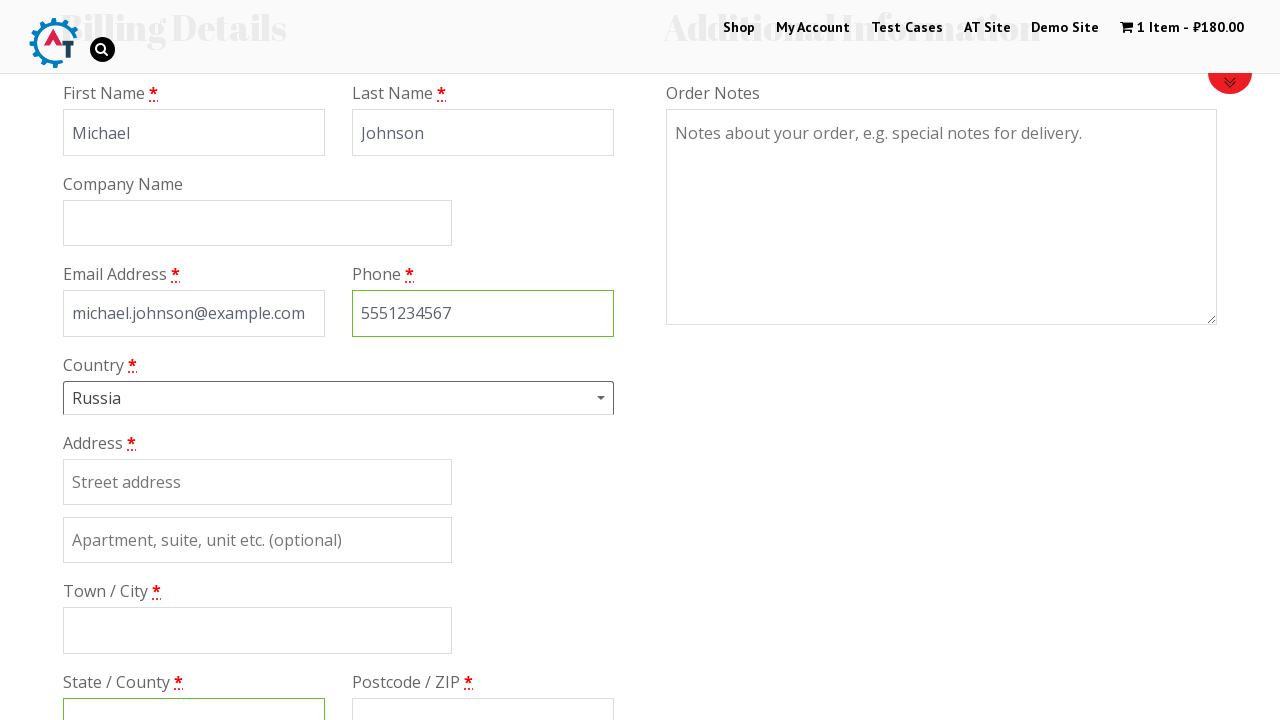

Filled billing address with '123 Main Street' on [name='billing_address_1']
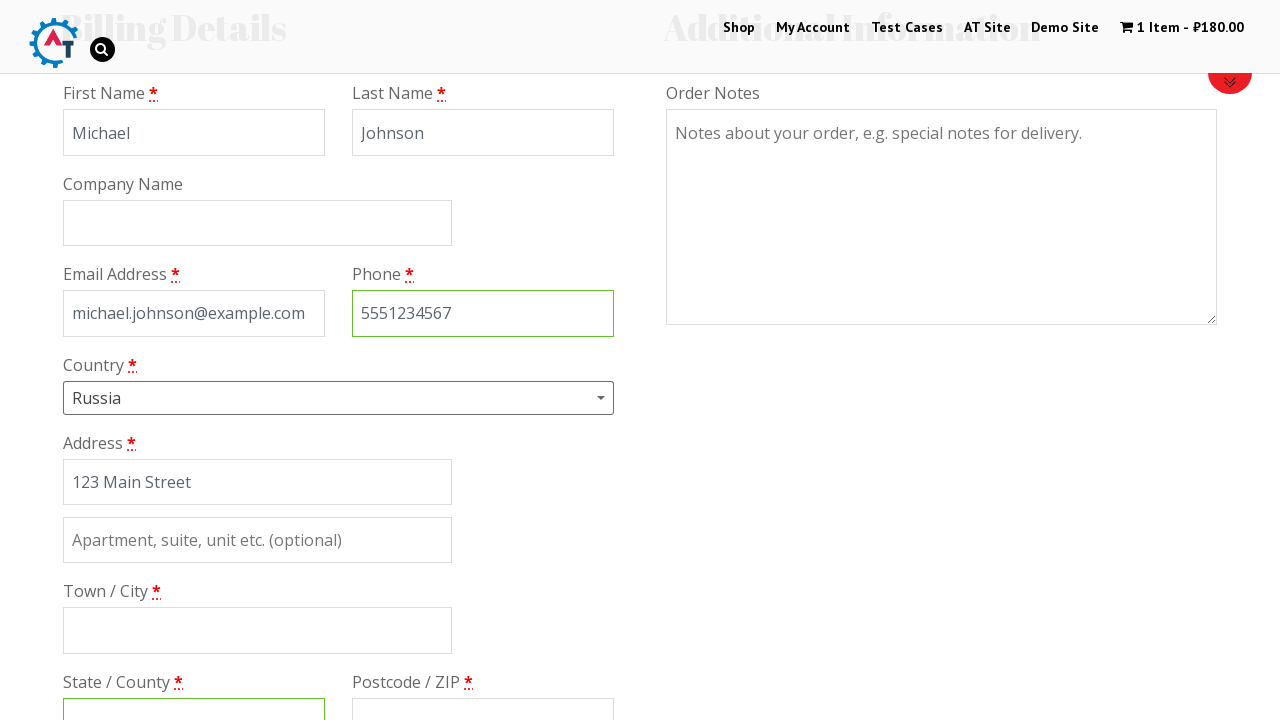

Filled billing city with 'Moscow' on [name='billing_city']
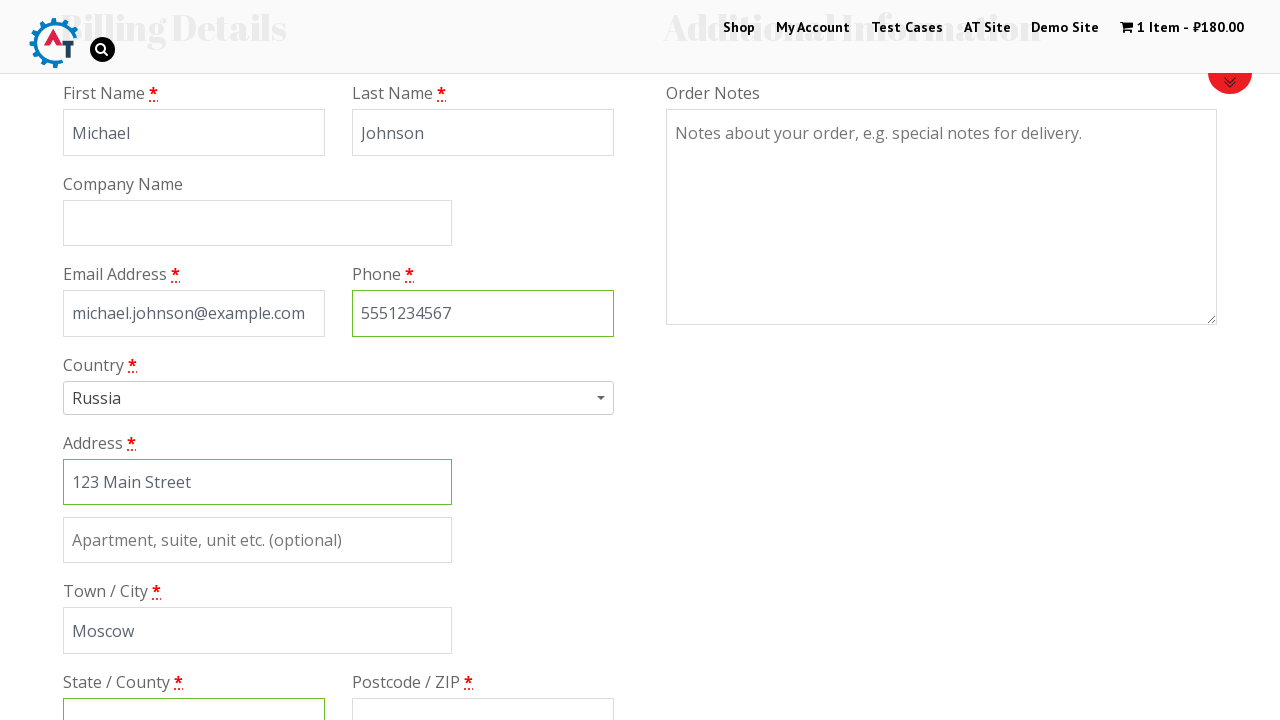

Filled billing state with 'Moscow Region' on [name='billing_state']
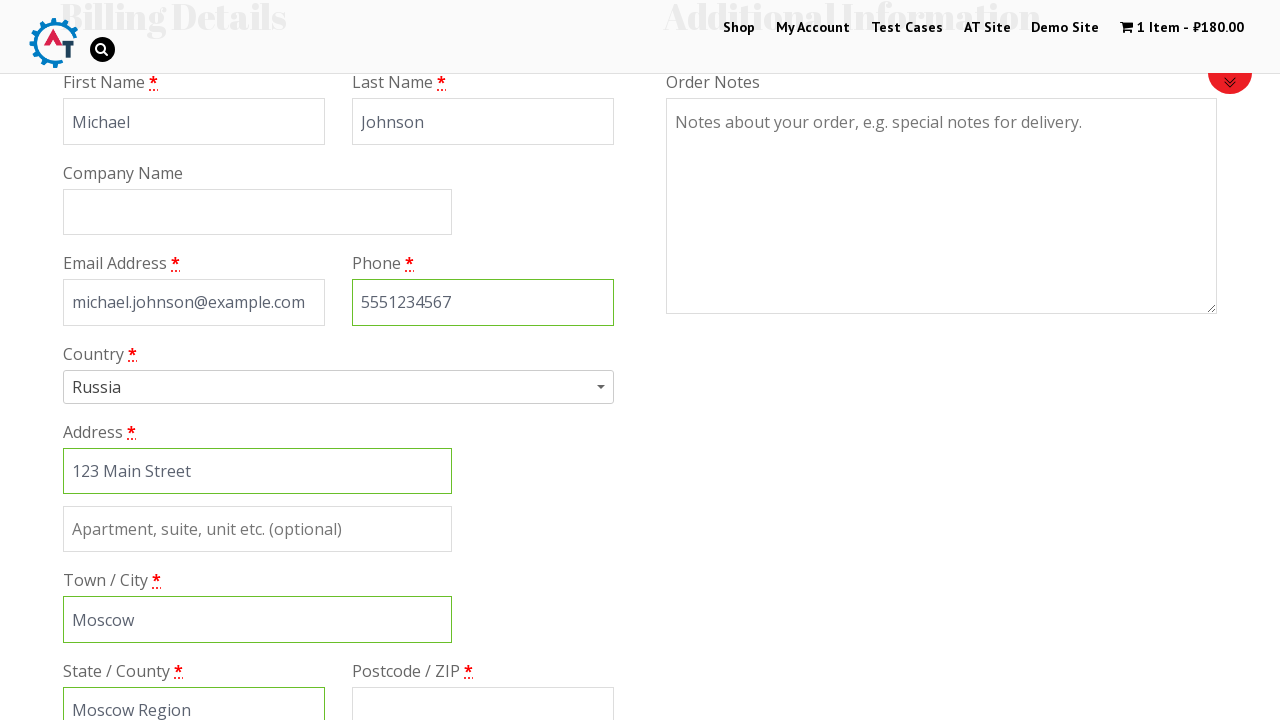

Filled billing postcode with '101000' on [name='billing_postcode']
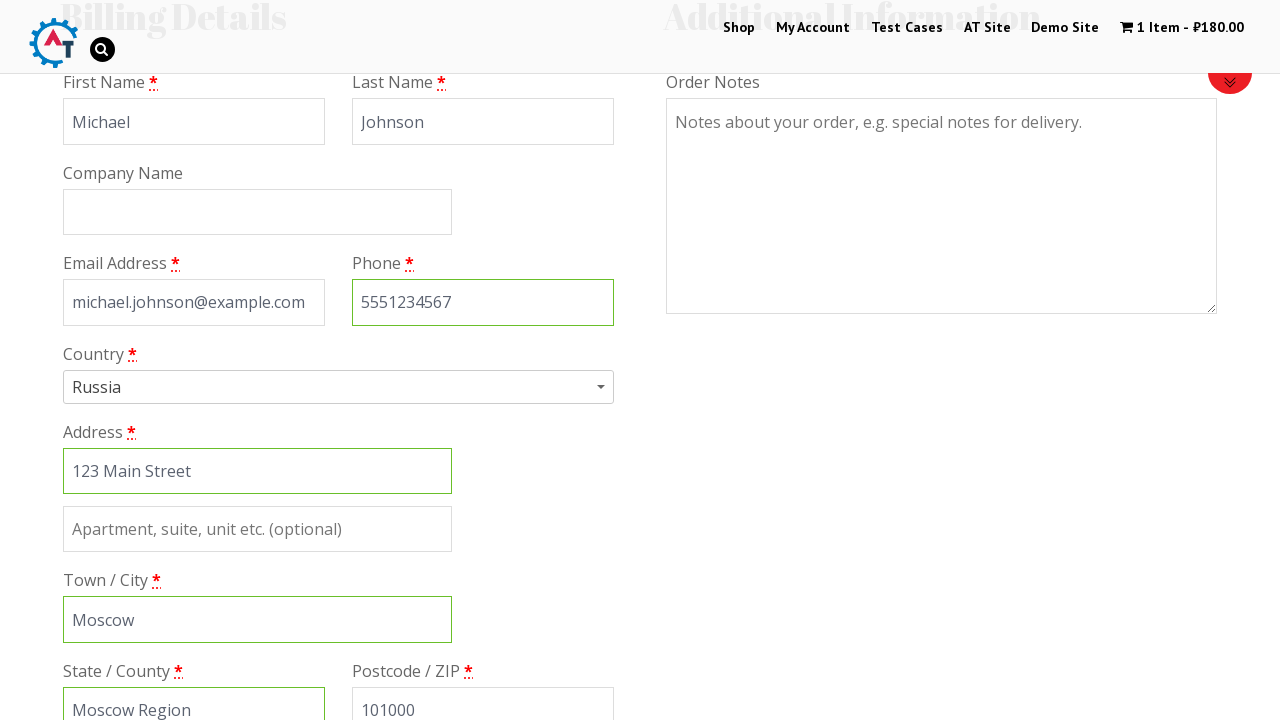

Scrolled down by 600px to payment section
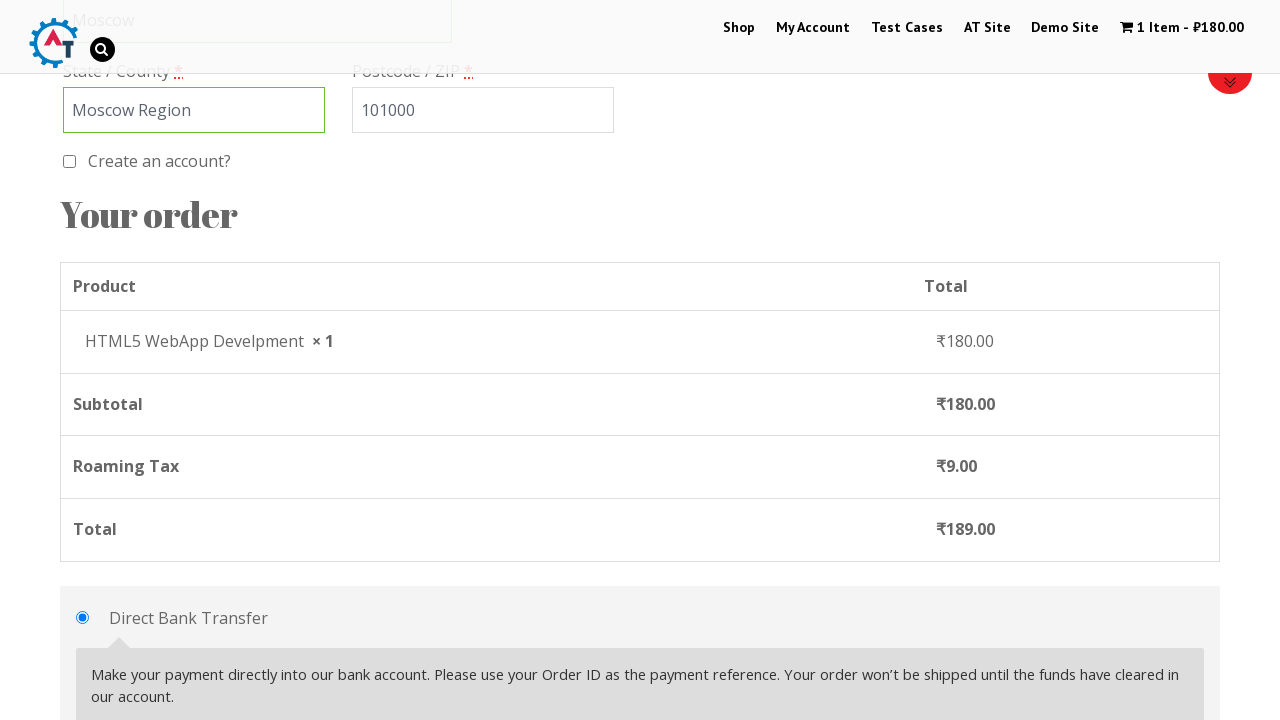

Waited 3 seconds for payment section to load
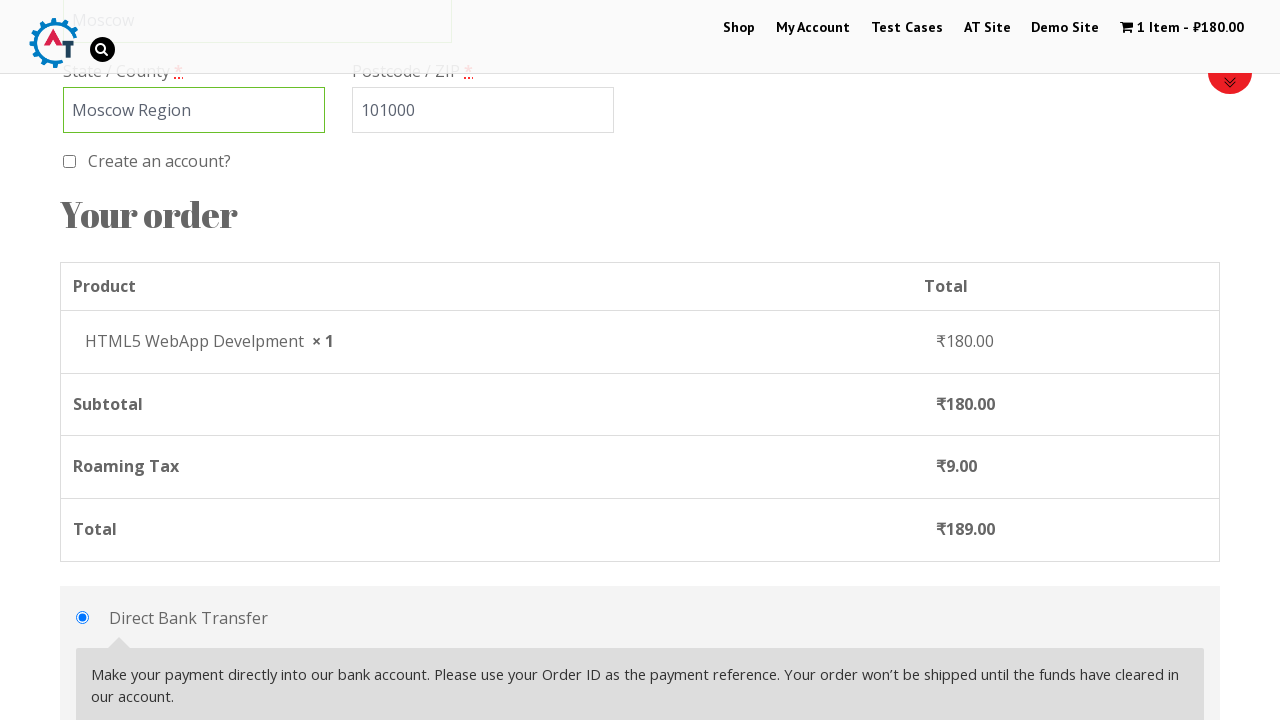

Selected Check Payments payment method at (82, 360) on #payment_method_cheque
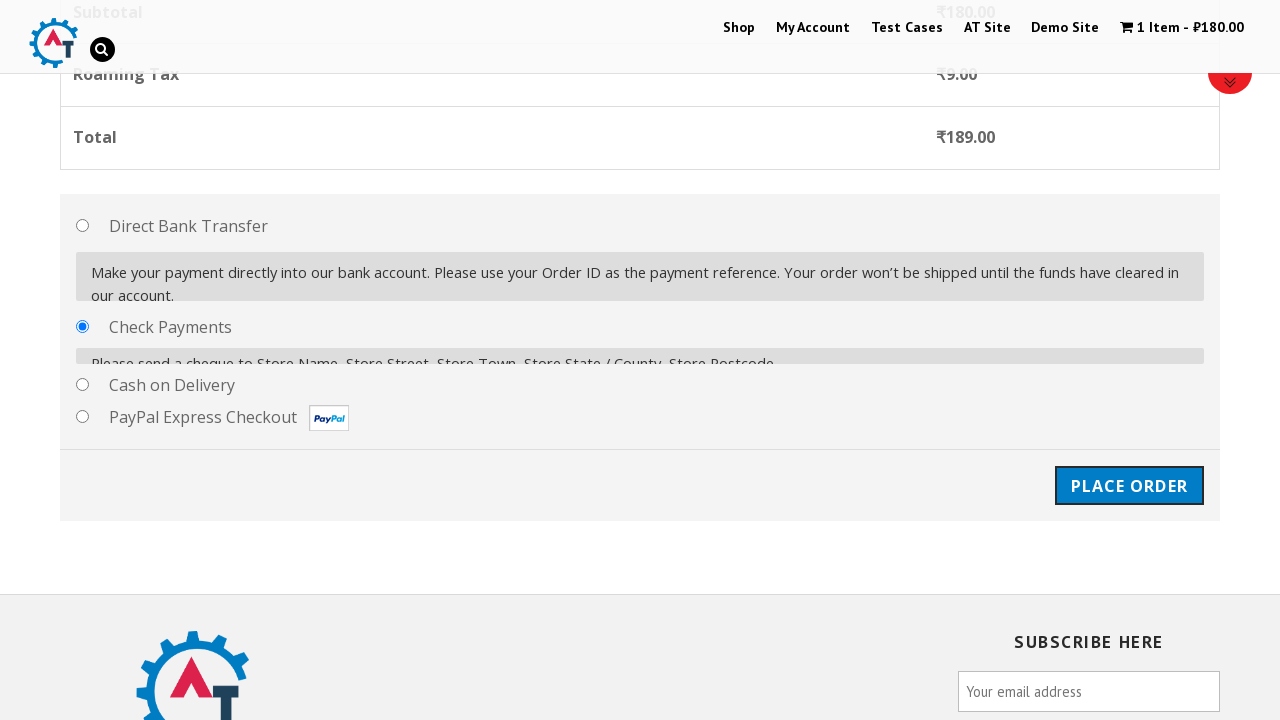

Clicked Place Order button to submit purchase at (1129, 471) on [name='woocommerce_checkout_place_order']
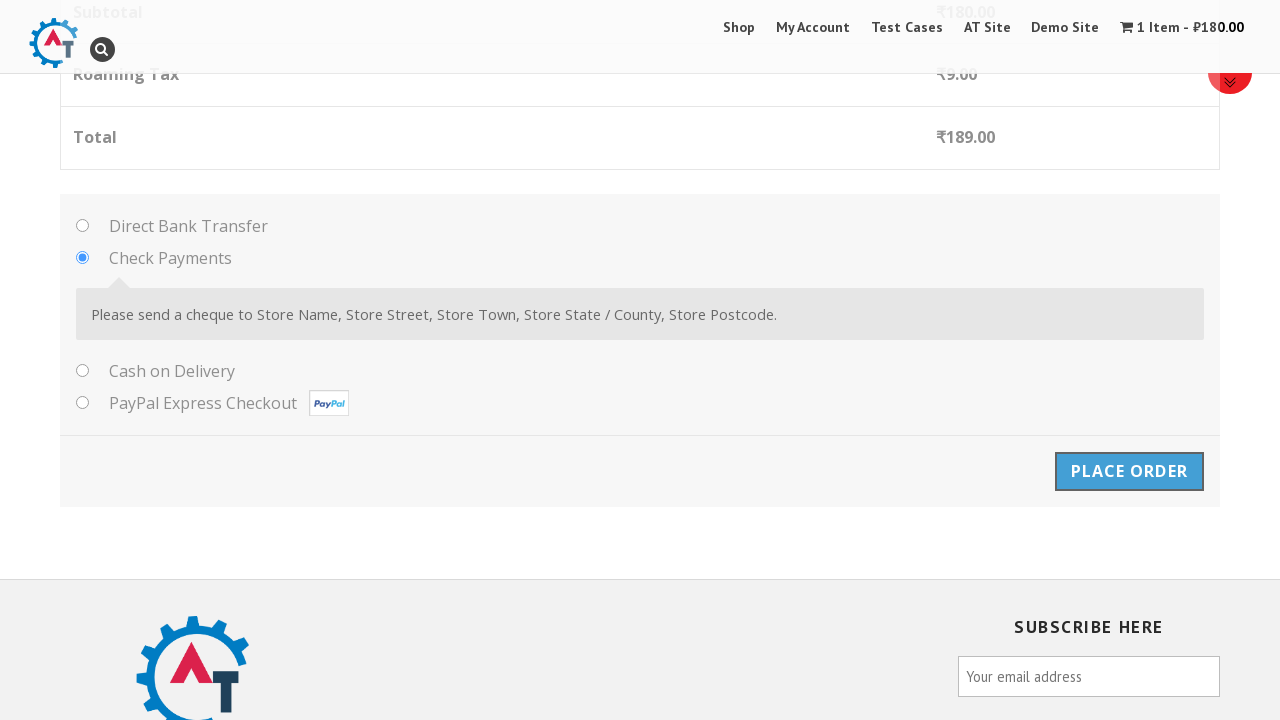

Order confirmation page loaded with thank you message
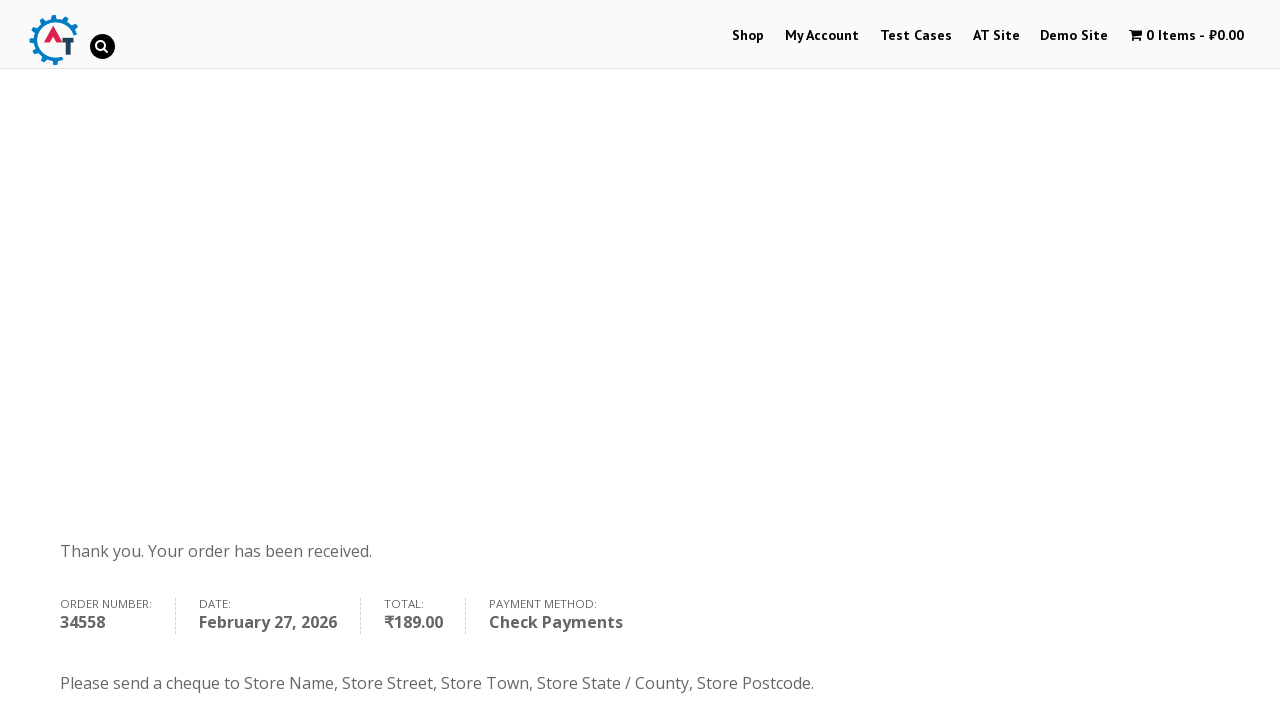

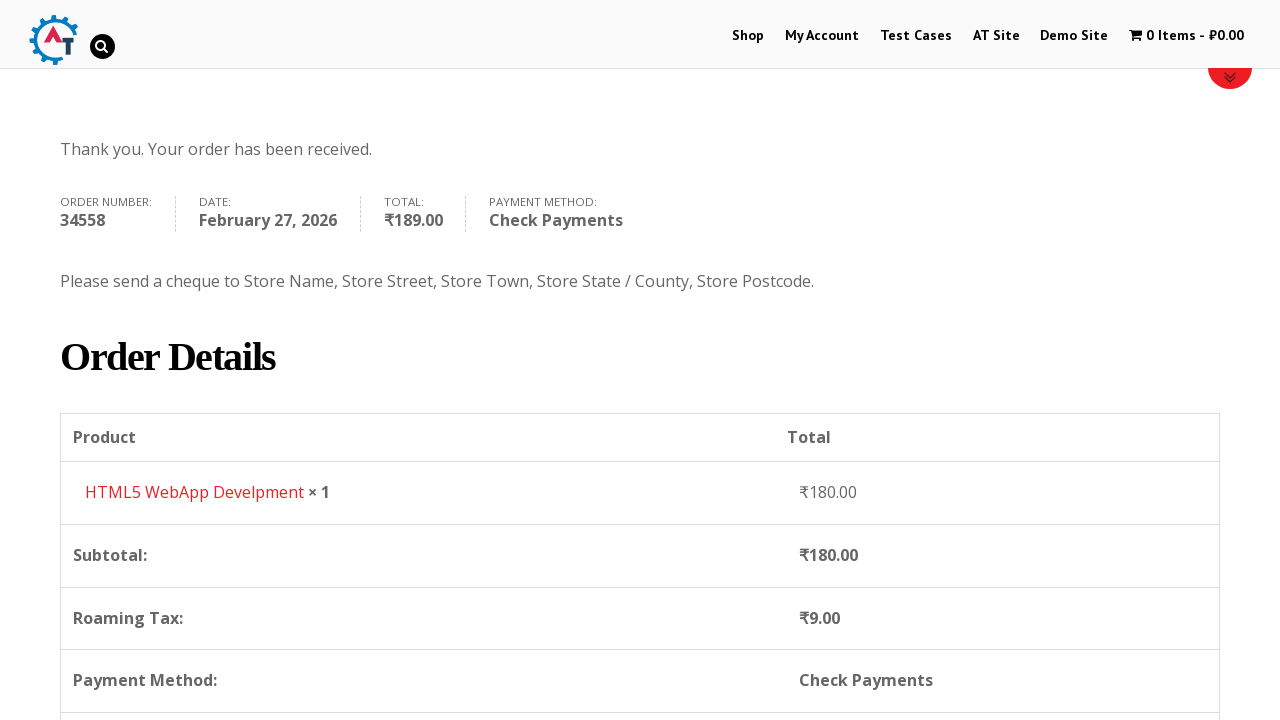